Tests a Google Form by filling out fields (Name, Email, Address, Phone, Comments), submitting the form, testing the clear form functionality, validating required field checks, and verifying email format validation.

Starting URL: https://forms.gle/vWVmojtWdfFvEj8V6

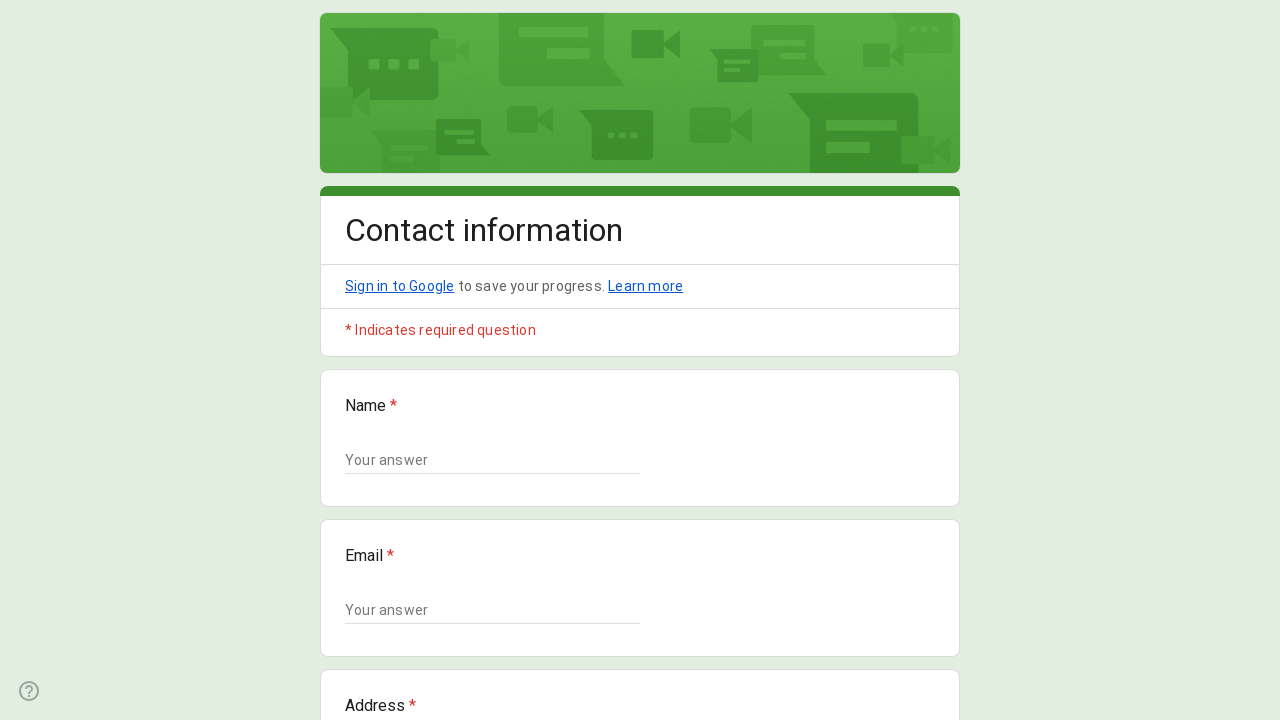

Waited for page to fully load
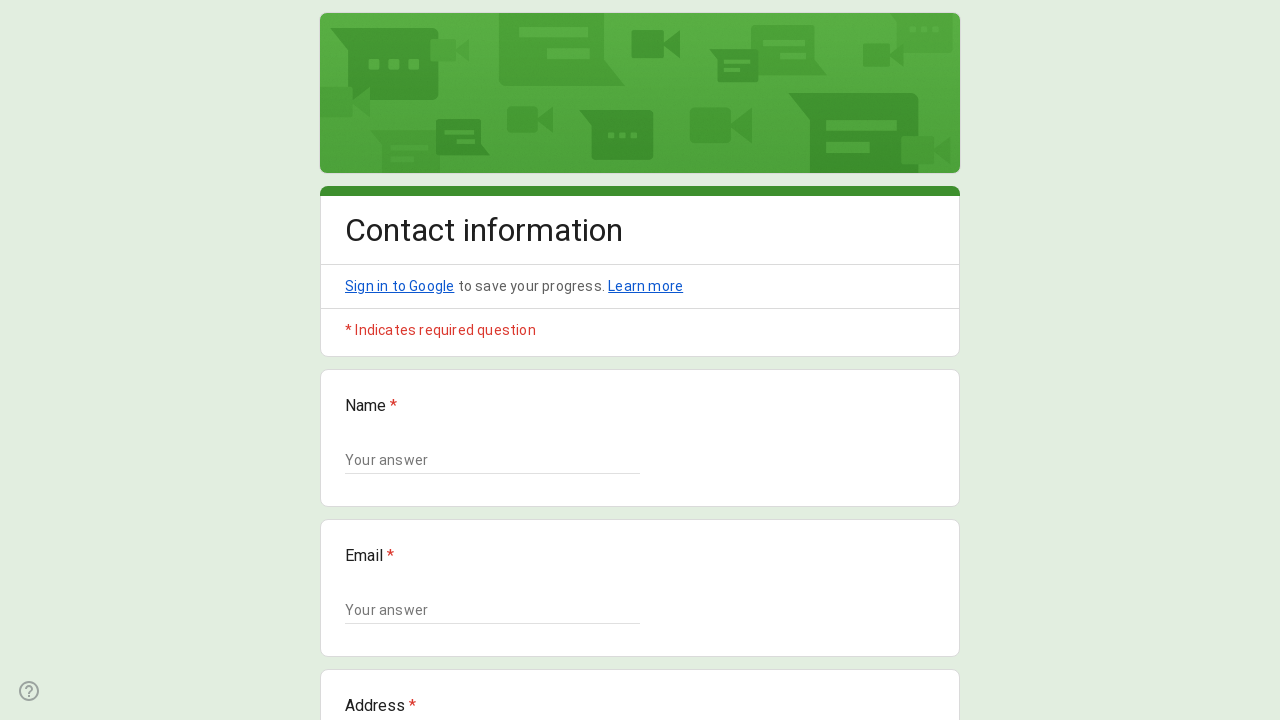

Filled Name field with 'MyName' on //span[contains(text(),'Name')]/ancestor::*[3]/following-sibling::div//input
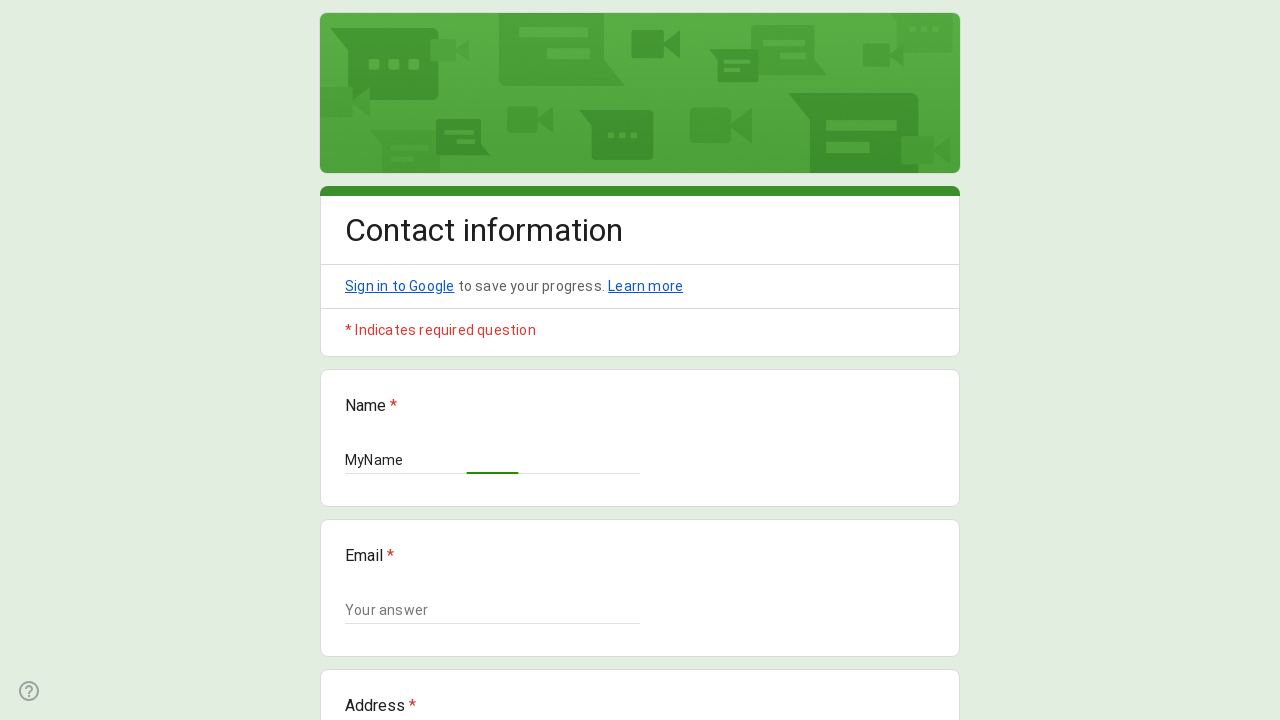

Filled Email field with 'myemail@gmail.com' on //span[contains(text(),'Email')]/ancestor::*[3]/following-sibling::div//input
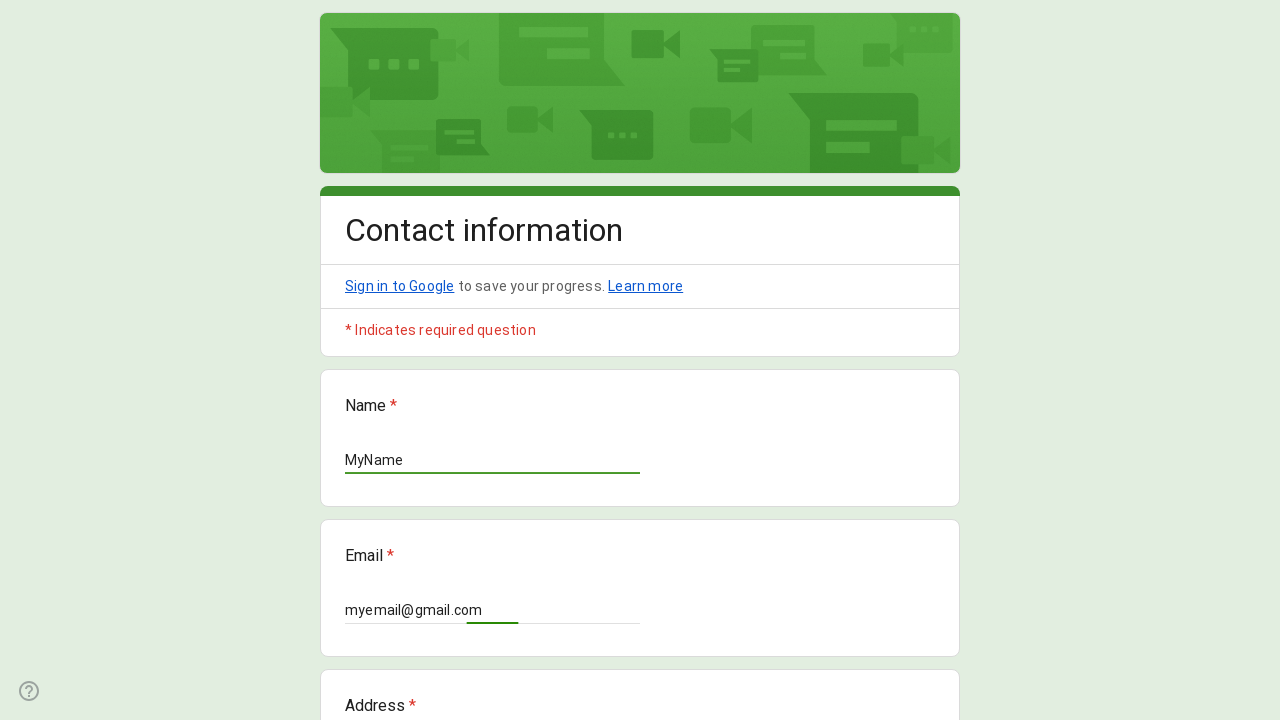

Filled Address field with 'my address' on //span[contains(text(),'Address')]/ancestor::*[3]/following-sibling::div//textar
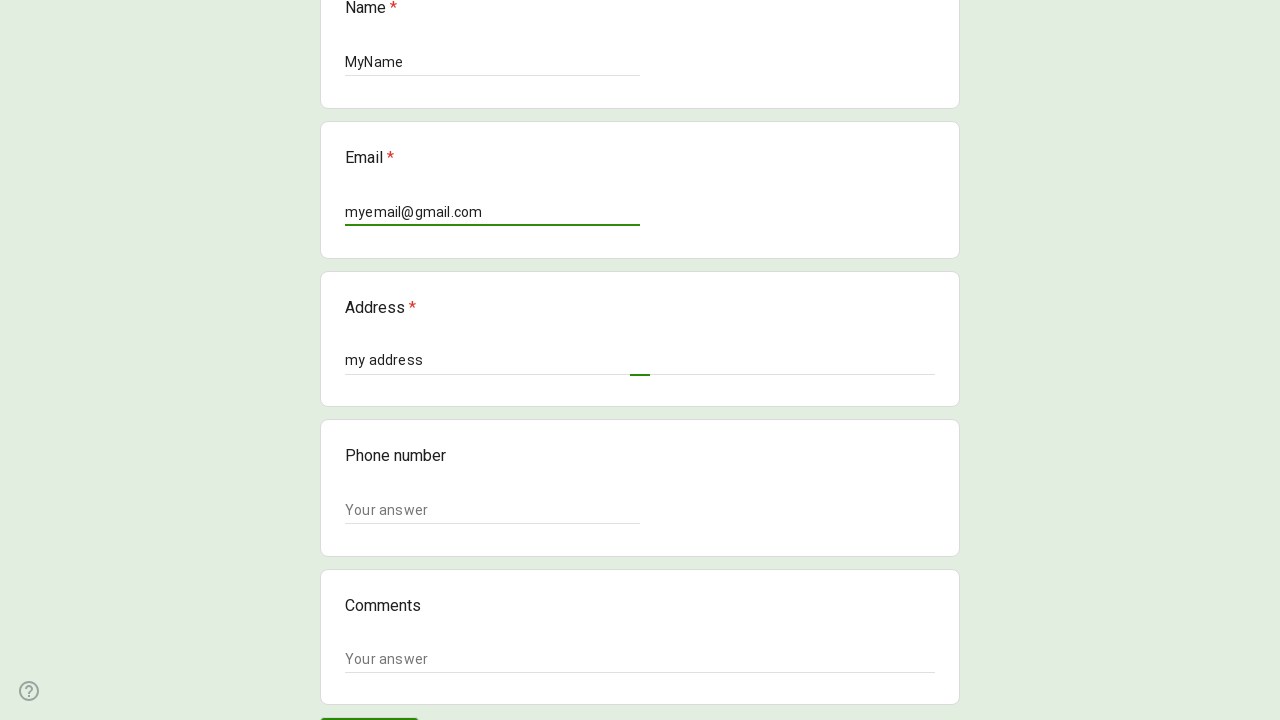

Filled Phone number field with '1234567891' on //span[contains(text(),'Phone number')]/ancestor::*[3]/following-sibling::div//i
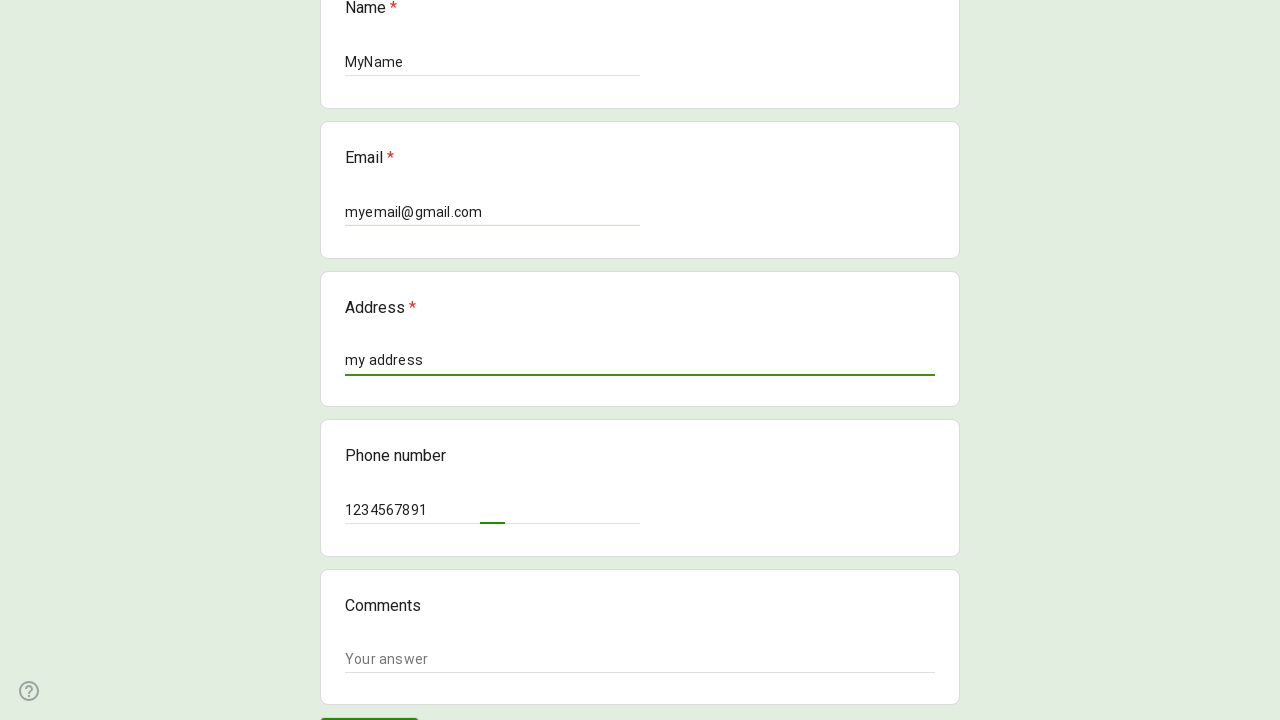

Filled Comments field with 'Good bye STM' on //span[contains(text(),'Comments')]/ancestor::*[3]/following-sibling::div//texta
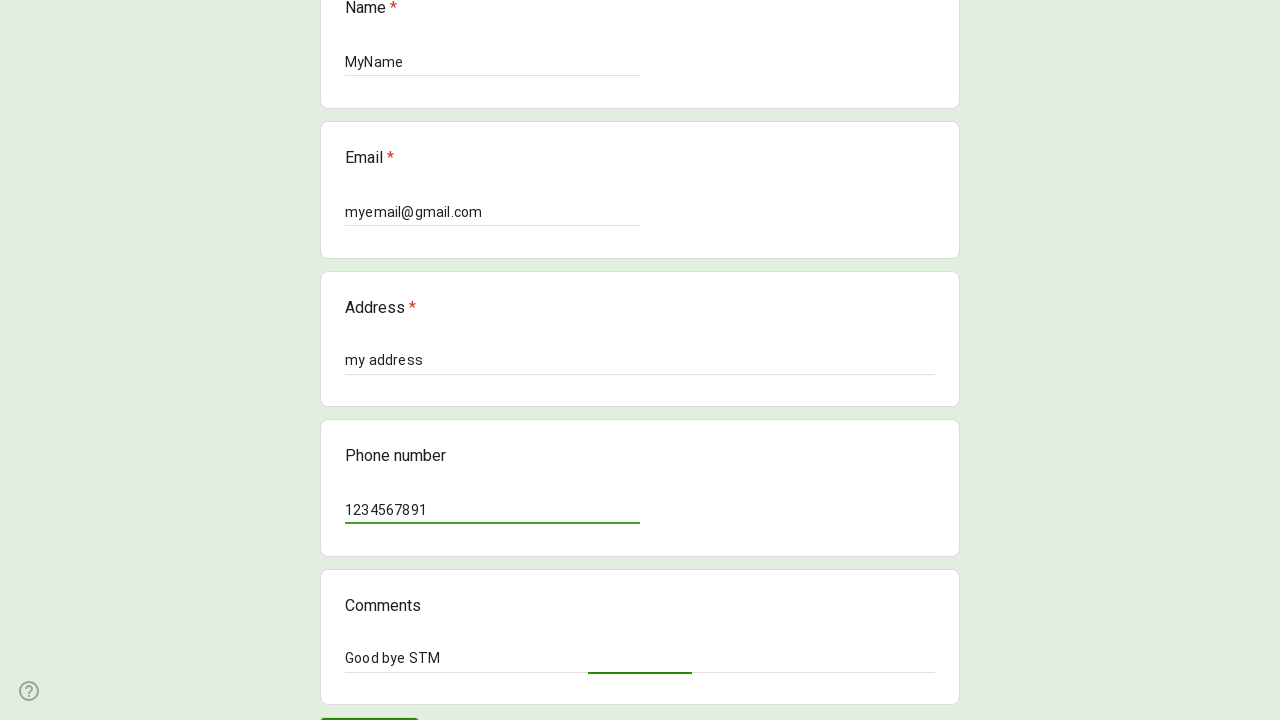

Clicked Submit button to submit the form at (369, 702) on xpath=//span[contains(text(),'Submit')]
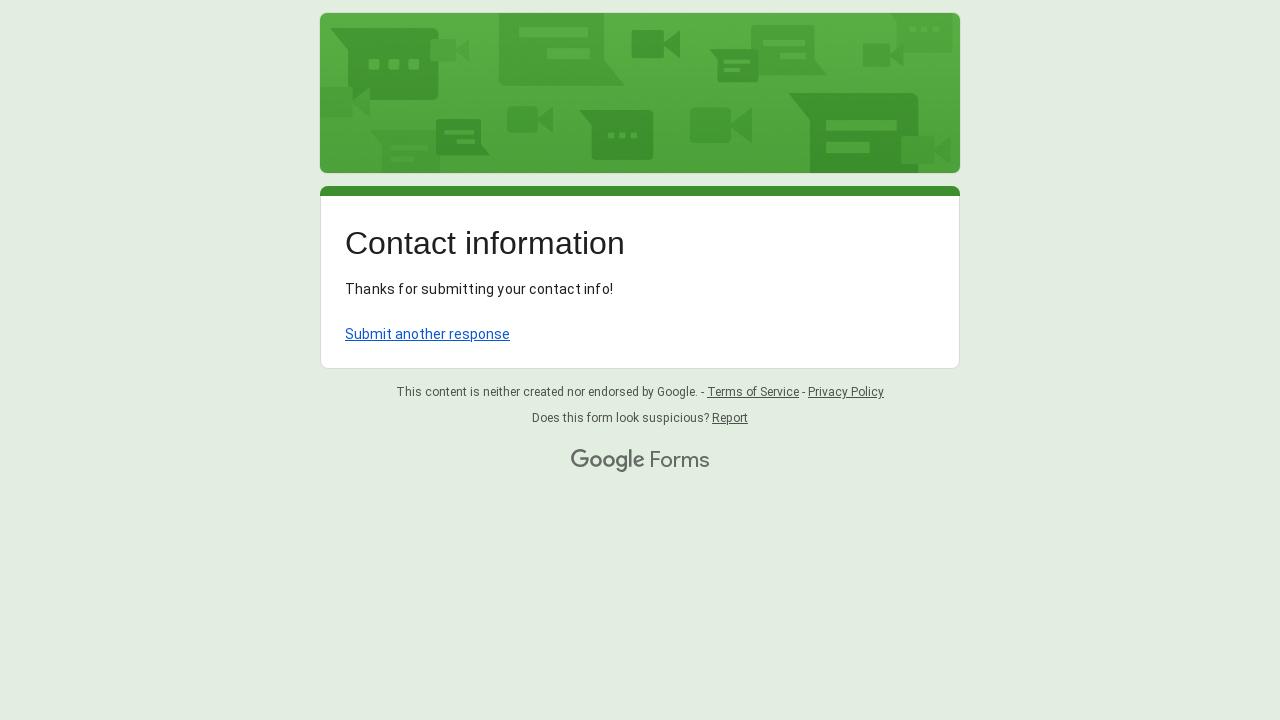

Clicked 'Submit another response' link to clear the form for next submission at (428, 334) on xpath=//a[contains(text(),'Submit another response')]
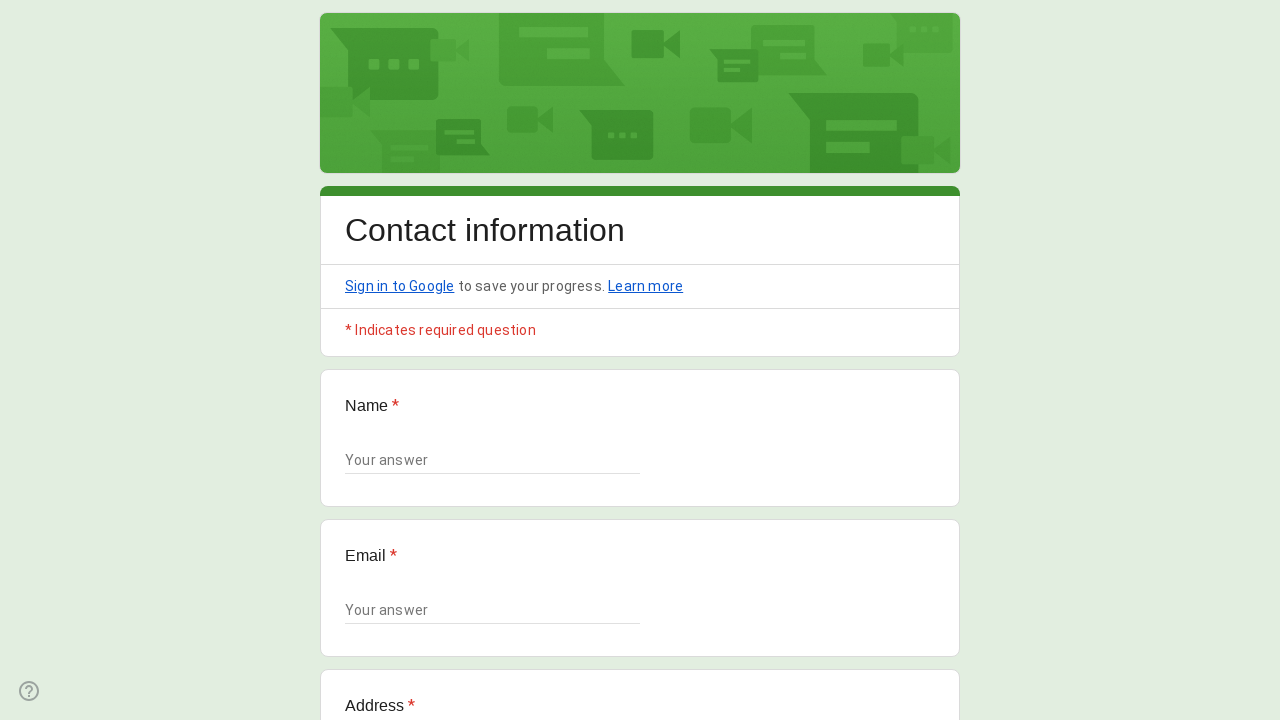

Filled Name field with 'MyName' for clear form test on //span[contains(text(),'Name')]/ancestor::*[3]/following-sibling::div//input
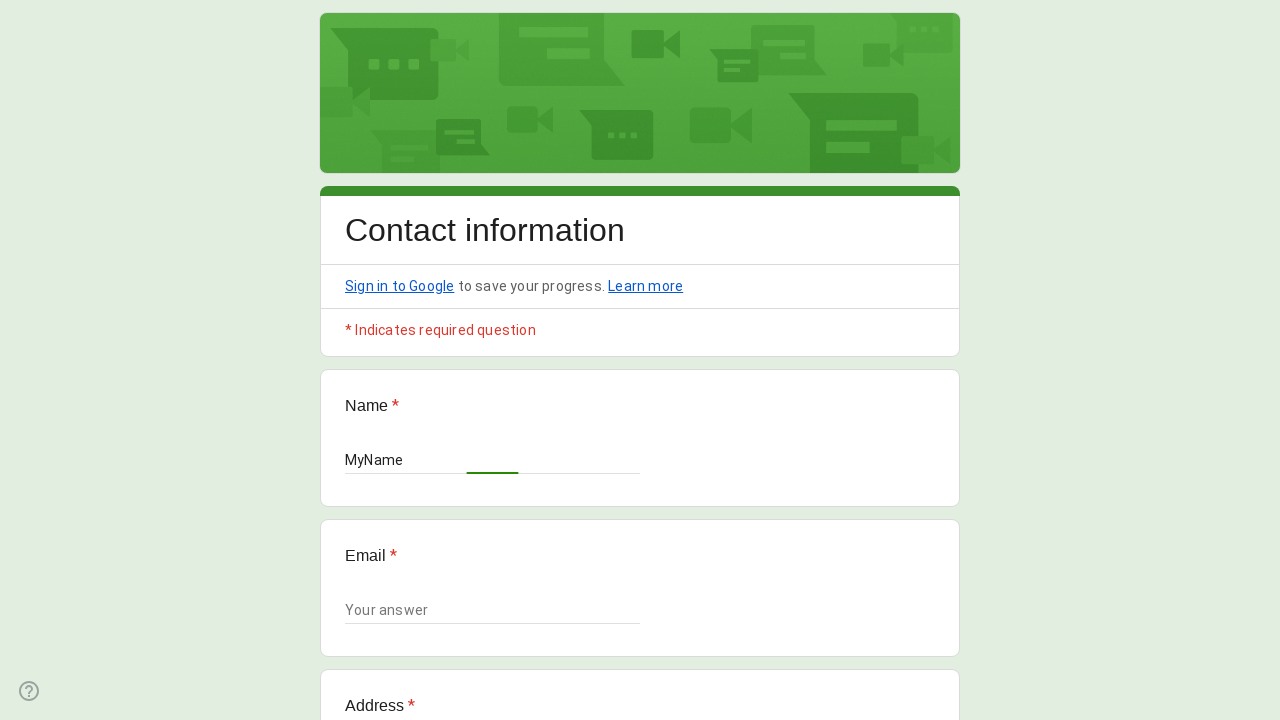

Filled Email field with 'myemail@gmail.com' for clear form test on //span[contains(text(),'Email')]/ancestor::*[3]/following-sibling::div//input
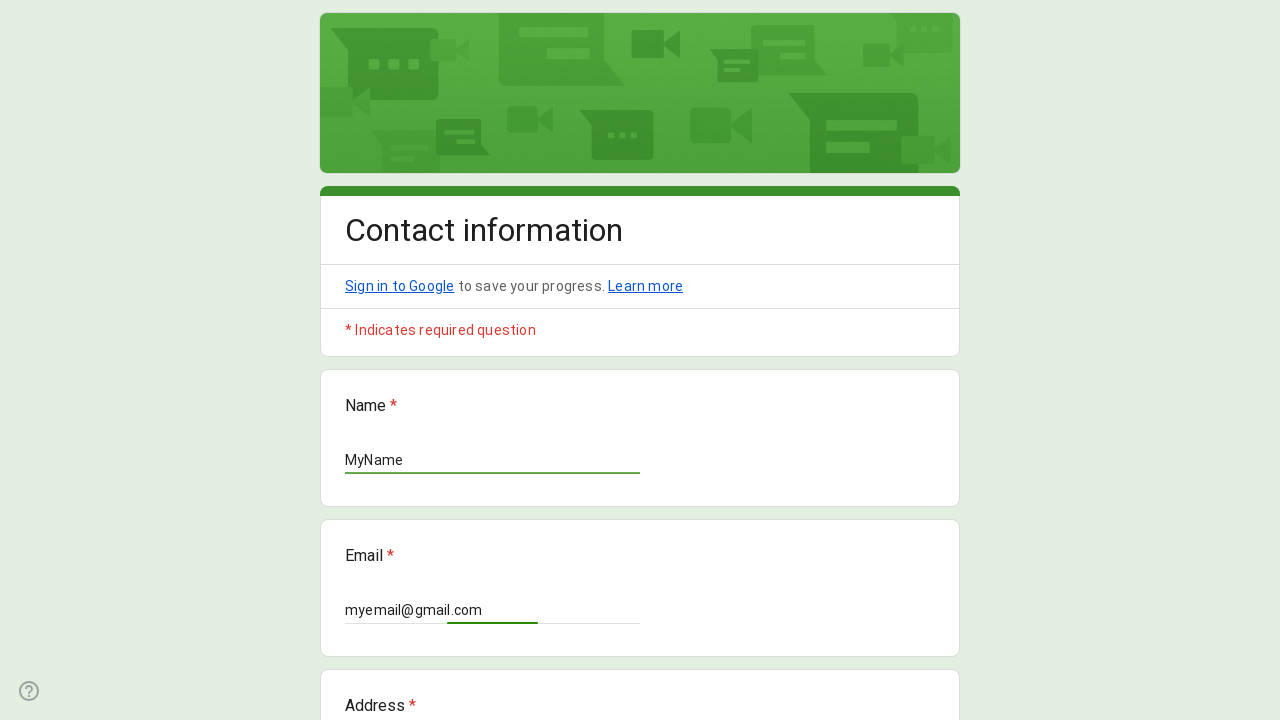

Filled Address field with 'my address' for clear form test on //span[contains(text(),'Address')]/ancestor::*[3]/following-sibling::div//textar
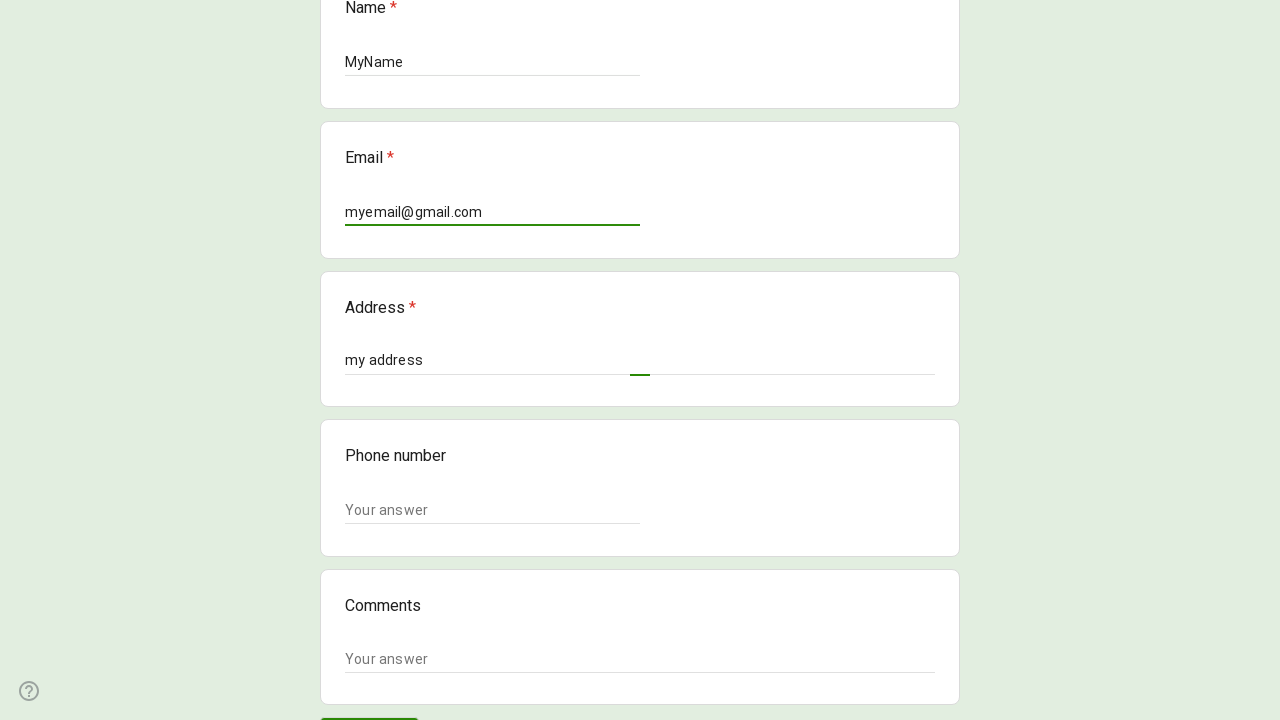

Filled Phone number field with '1234567891' for clear form test on //span[contains(text(),'Phone number')]/ancestor::*[3]/following-sibling::div//i
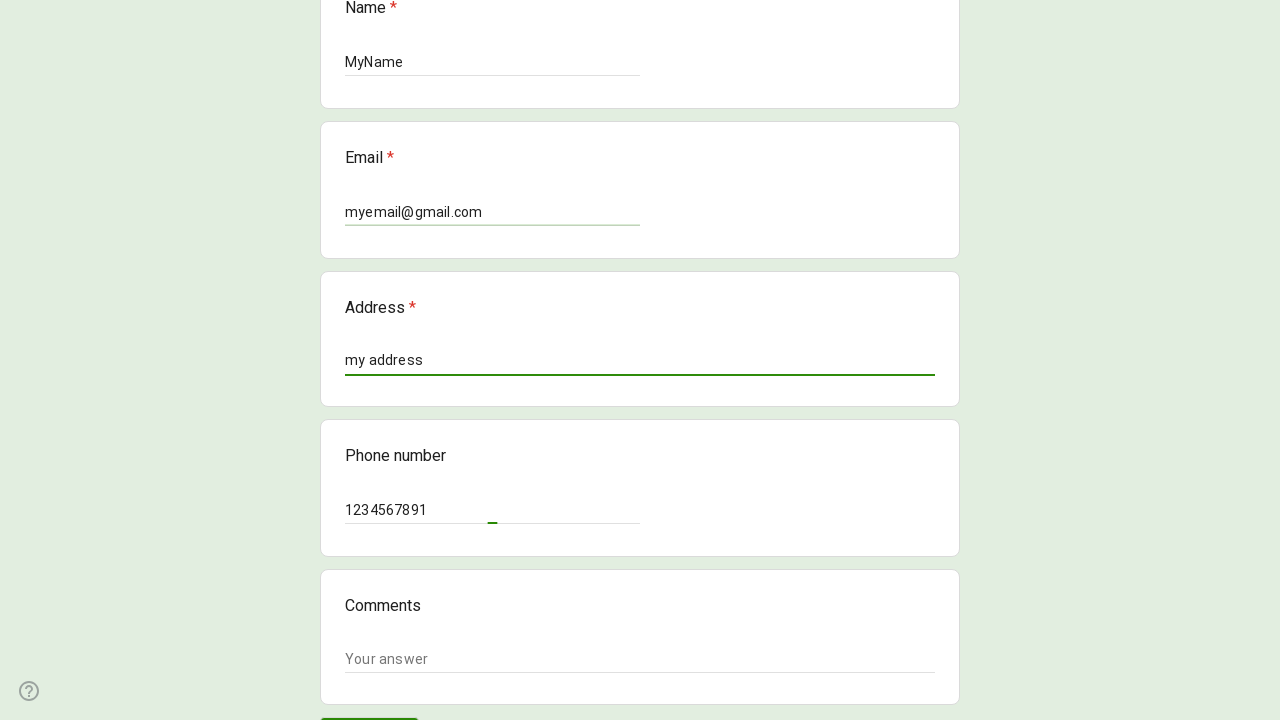

Filled Comments field with 'Good bye STM' for clear form test on //span[contains(text(),'Comments')]/ancestor::*[3]/following-sibling::div//texta
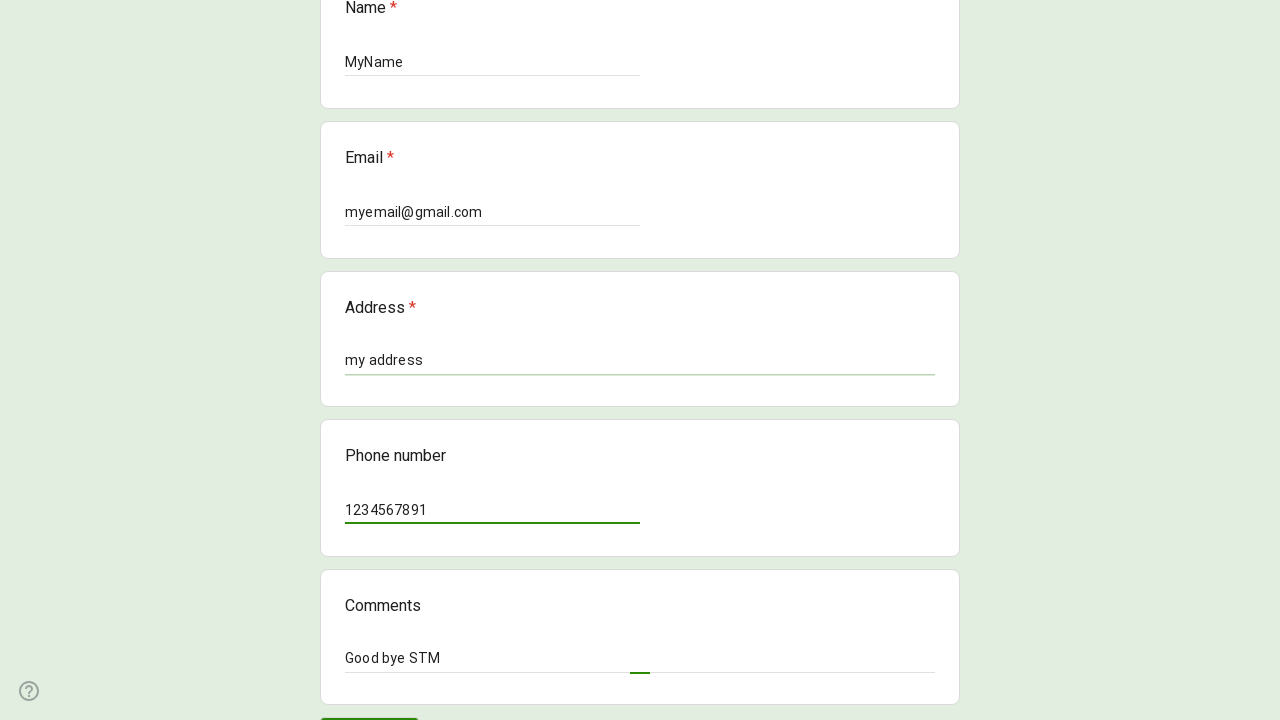

Clicked Clear form button at (914, 702) on xpath=//span[contains(text(),'Clear form')]
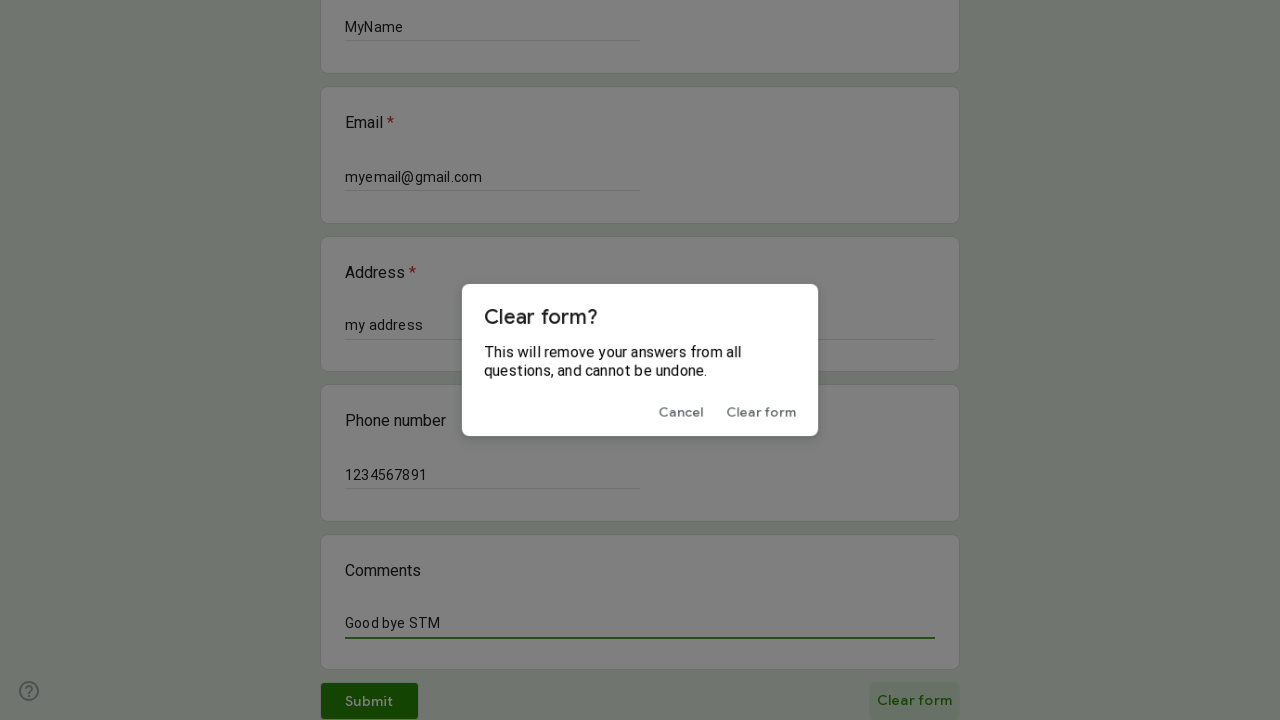

Confirmed clear form action in the dialog at (770, 416) on (//div[@role='alertdialog']//span[contains(text(),'Clear form')])[2]
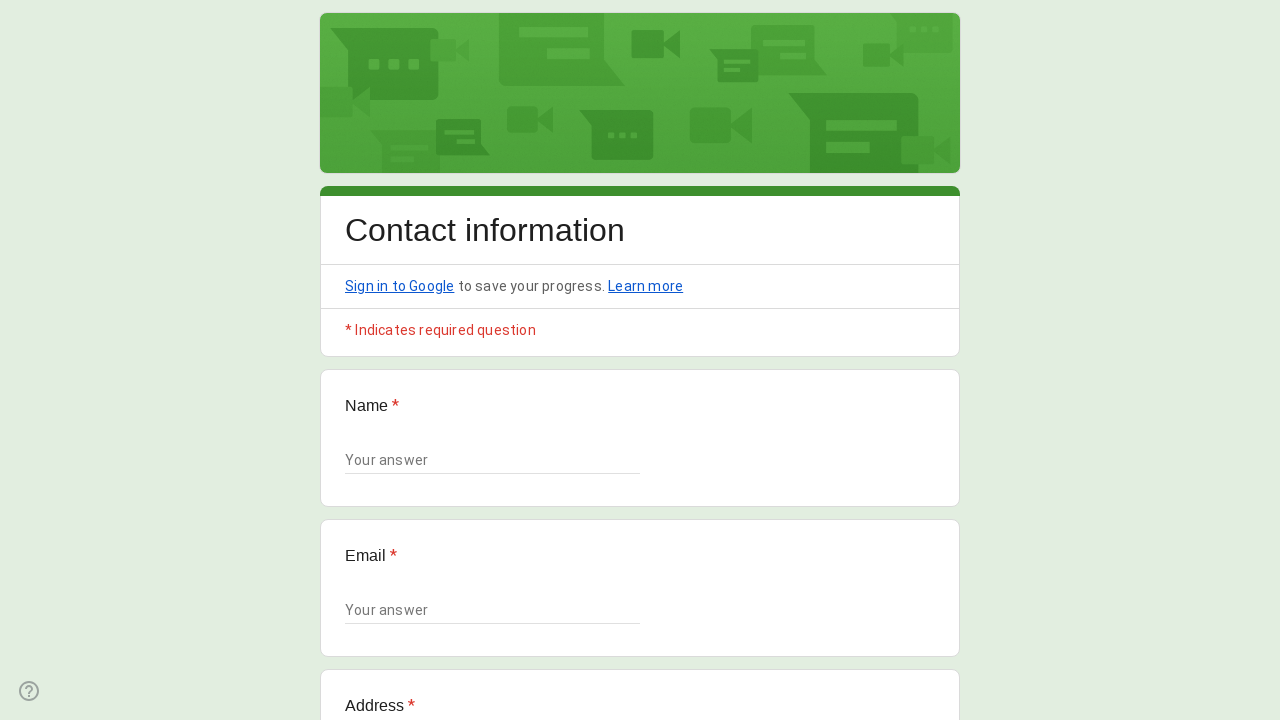

Clicked on Name field to test required field validation at (492, 460) on xpath=//span[contains(text(),'Name')]/ancestor::*[3]/following-sibling::div//inp
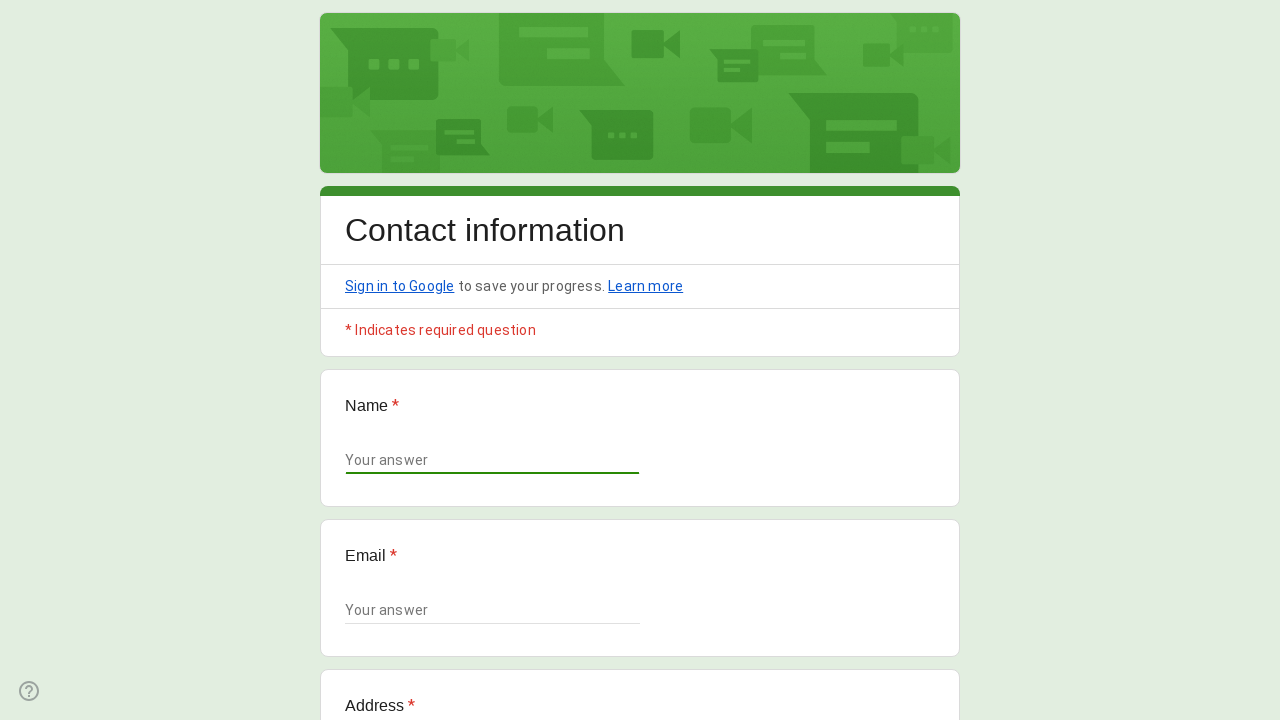

Clicked on Email field to test required field validation at (492, 610) on xpath=//span[contains(text(),'Email')]/ancestor::*[3]/following-sibling::div//in
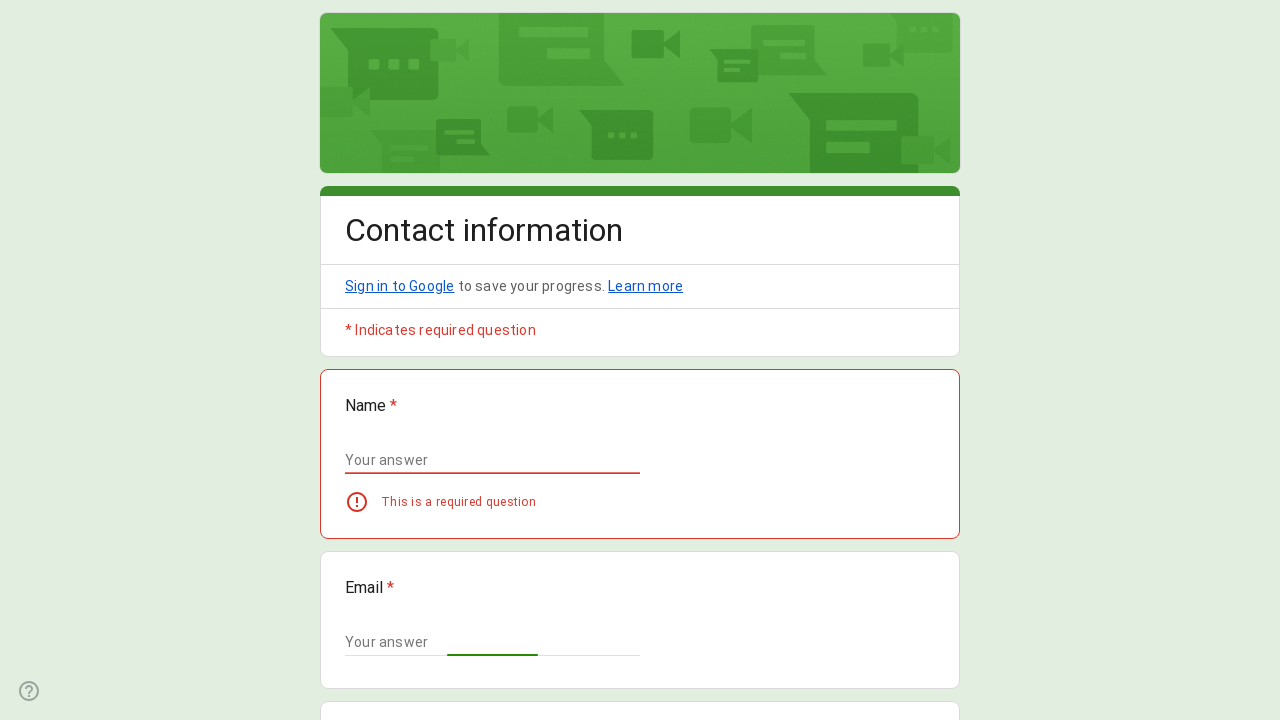

Clicked on Address field to test required field validation at (640, 360) on xpath=//span[contains(text(),'Address')]/ancestor::*[3]/following-sibling::div//
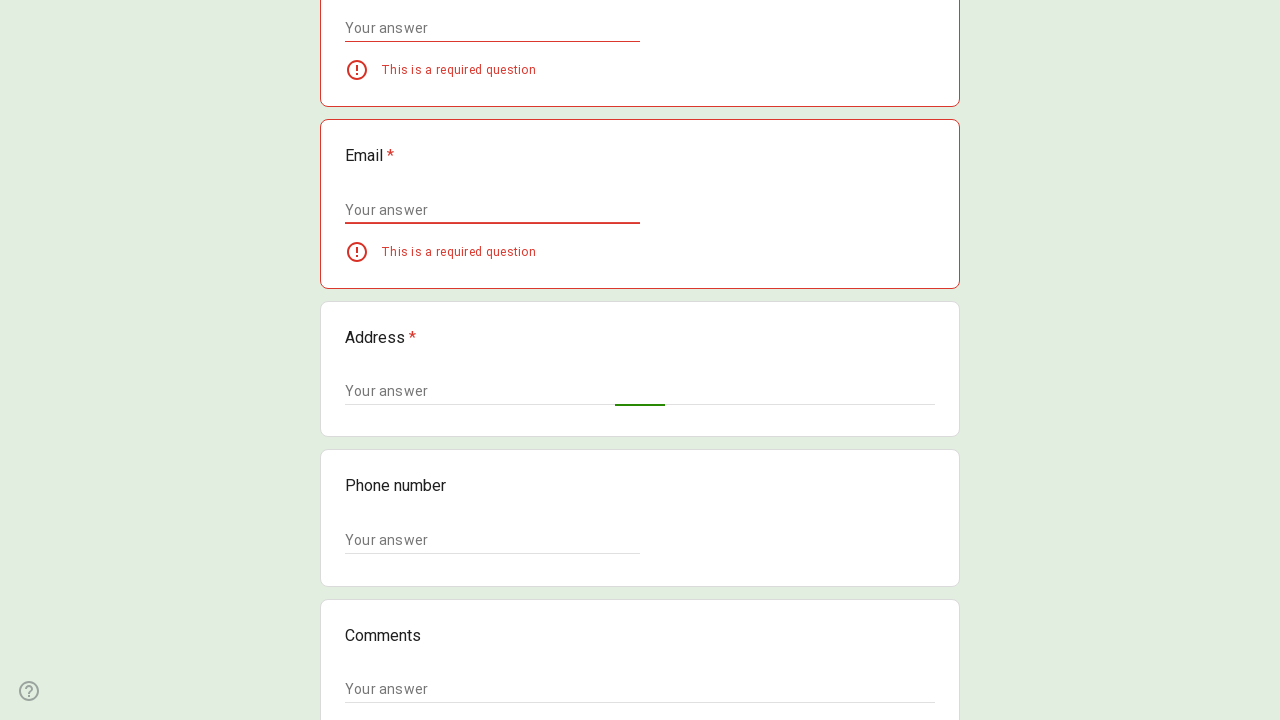

Clicked Submit button to trigger required field validation at (369, 533) on xpath=//span[contains(text(),'Submit')]
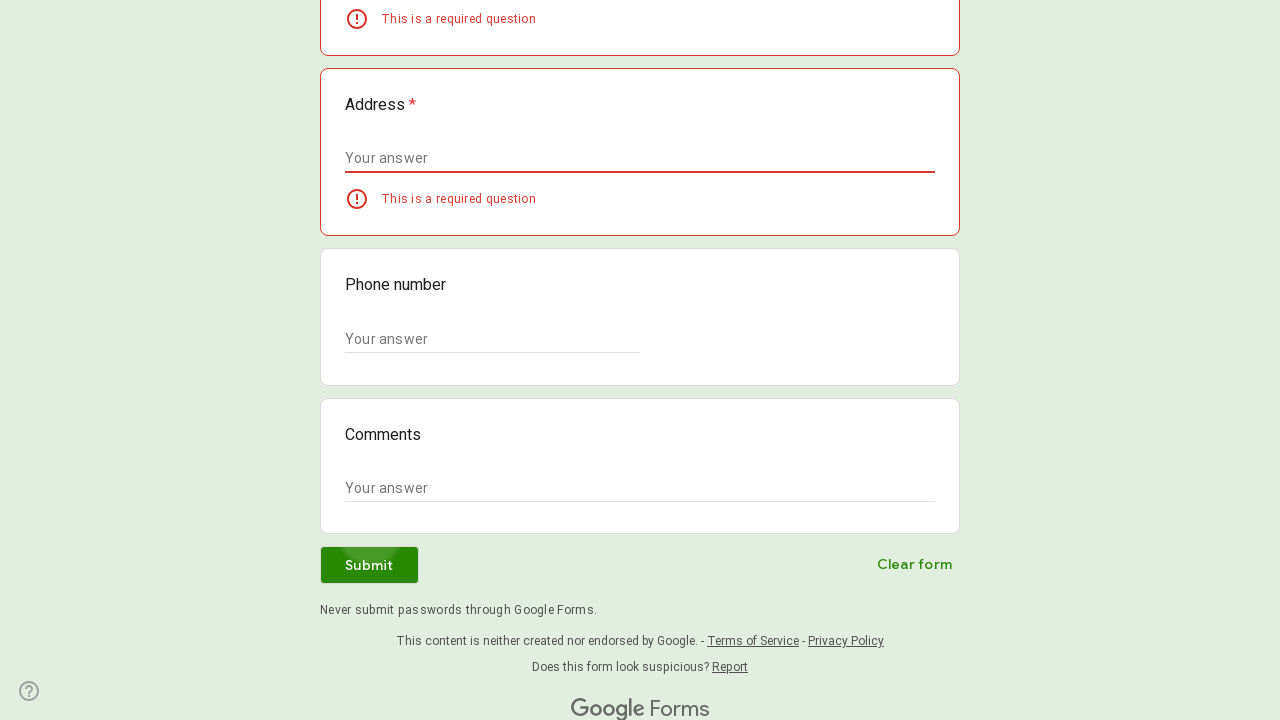

Validation alert appeared for required fields
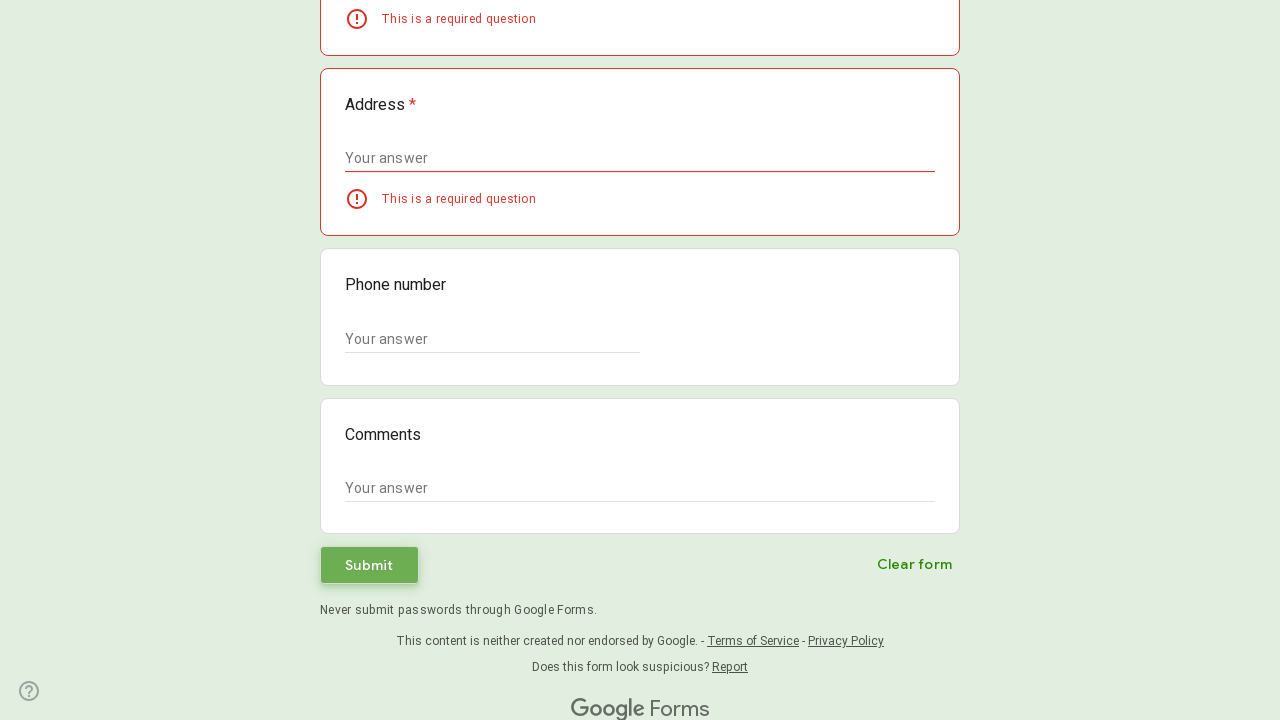

Filled Email field with invalid format 'myemail@gmail.com@email.com' on //span[contains(text(),'Email')]/ancestor::*[3]/following-sibling::div//input
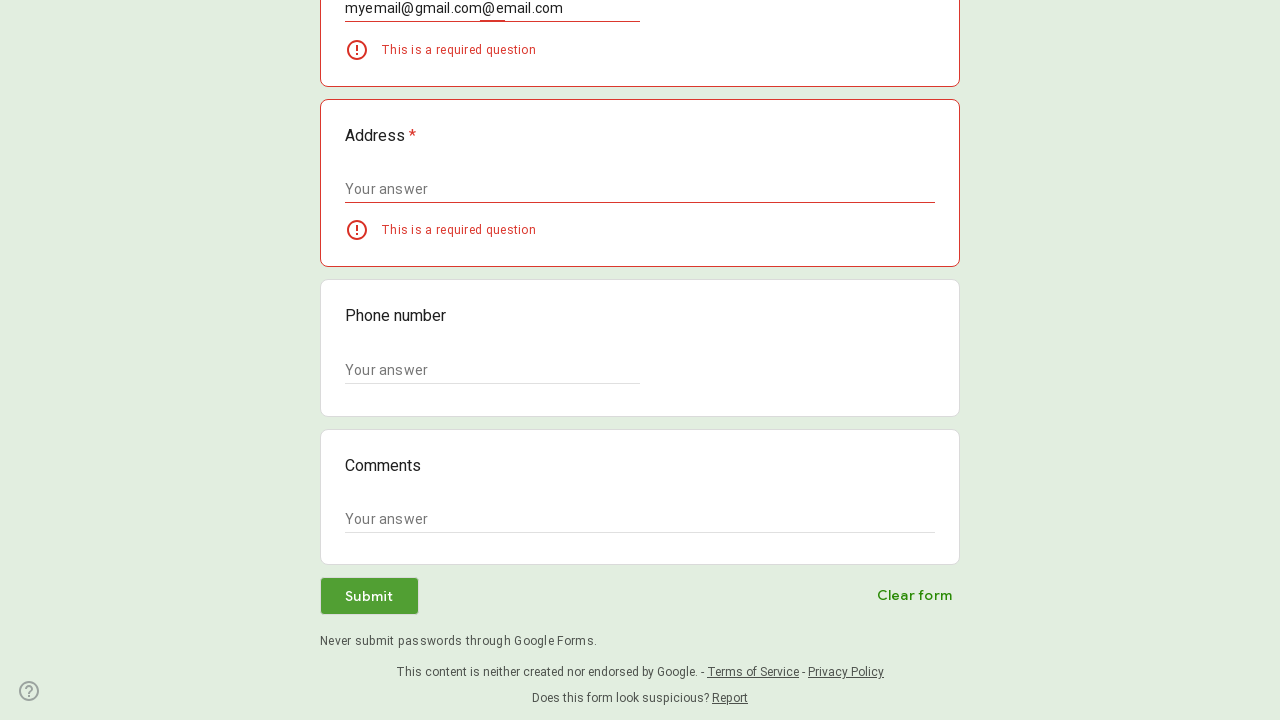

Clicked Address field to trigger email format validation at (640, 190) on xpath=//span[contains(text(),'Address')]/ancestor::*[3]/following-sibling::div//
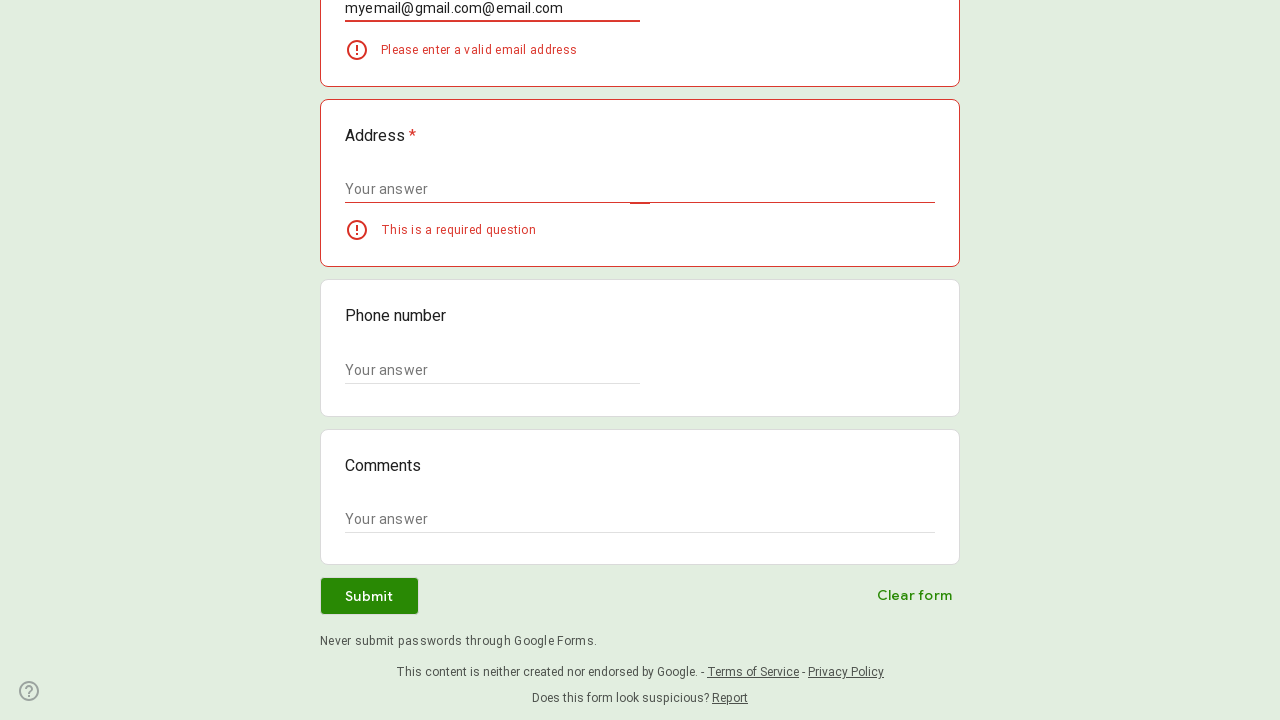

Email format validation error alert appeared
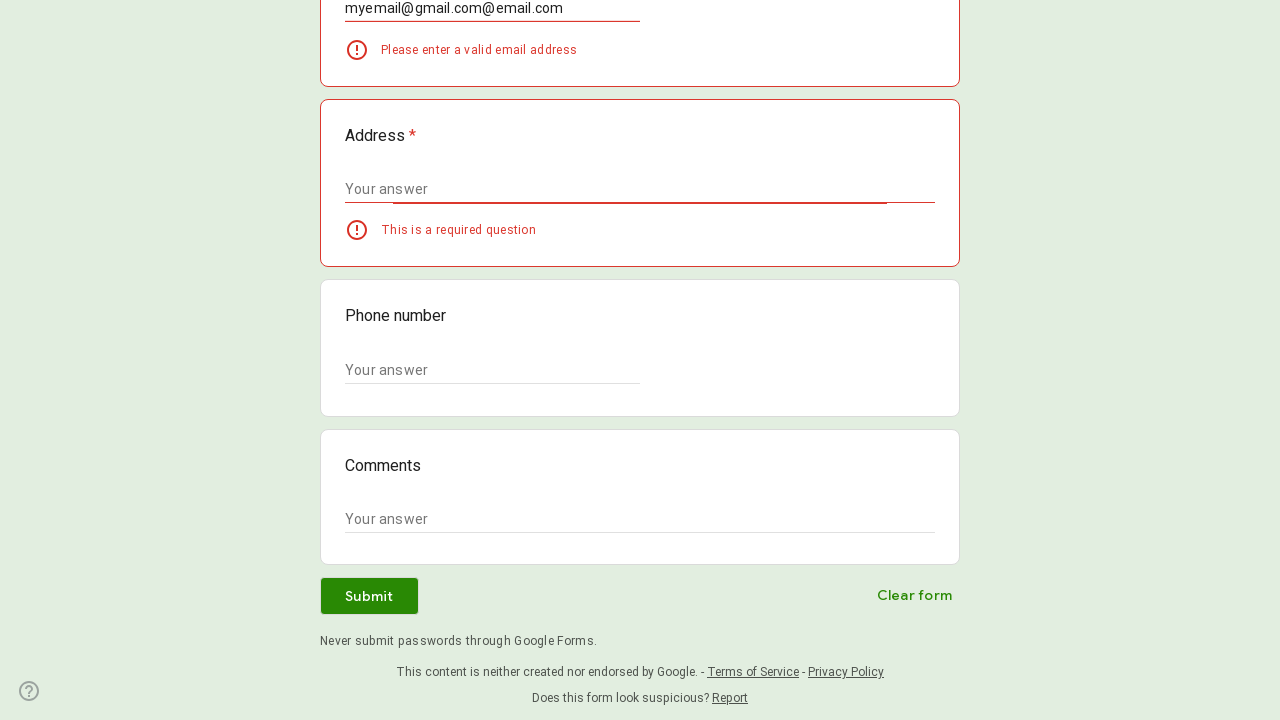

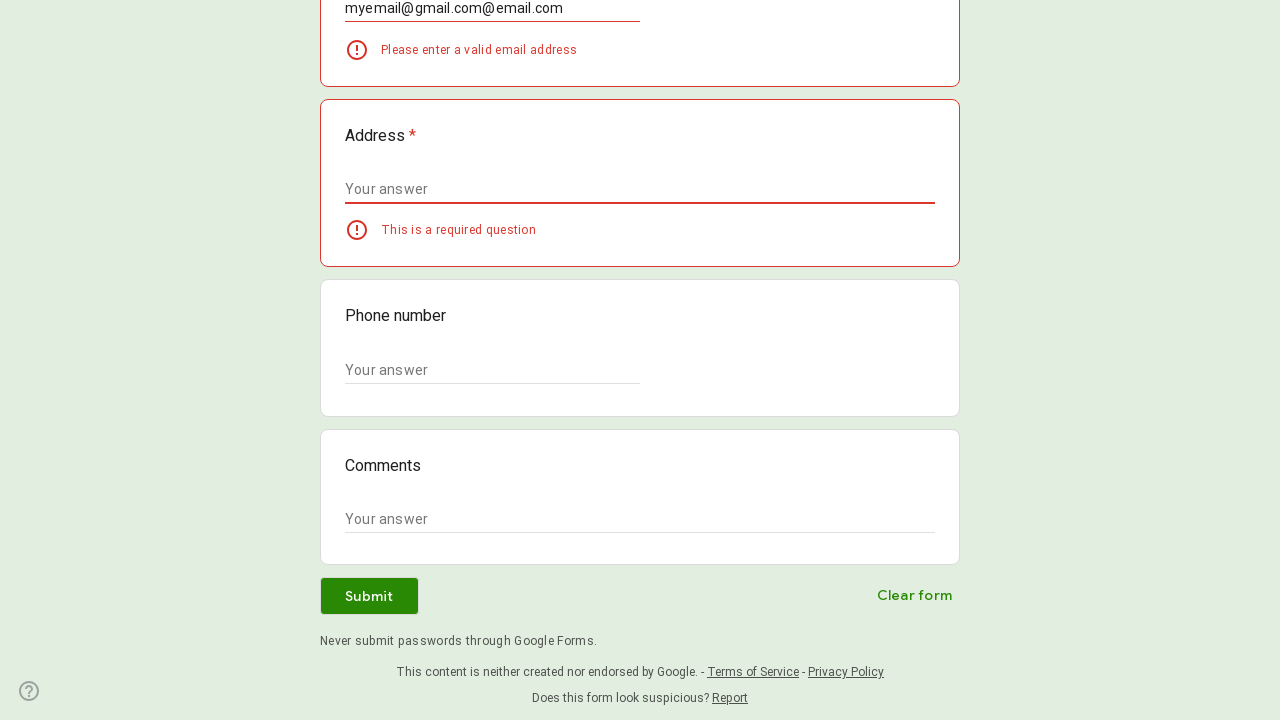